Tests dropdown/select element interactions by selecting options using three different methods: visible text, index, and value attribute. Verifies that selections work correctly on a training website.

Starting URL: https://training-support.net/webelements/selects

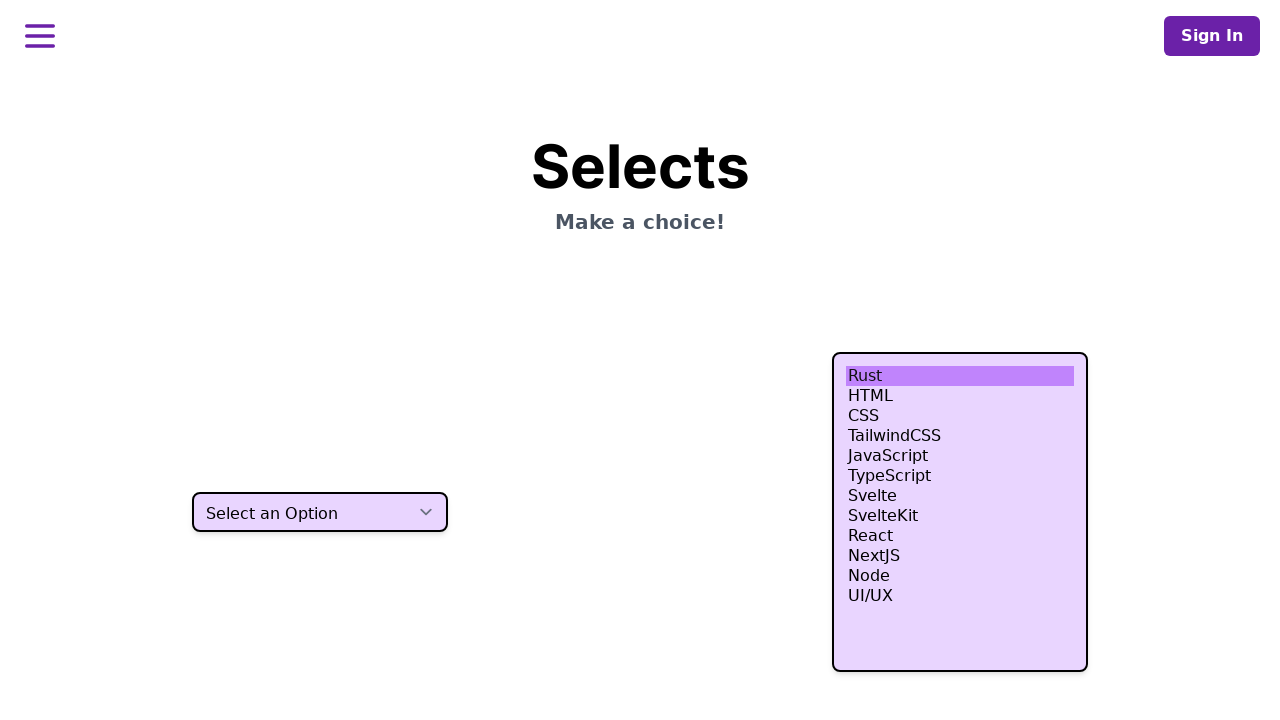

Waited for dropdown element to be visible
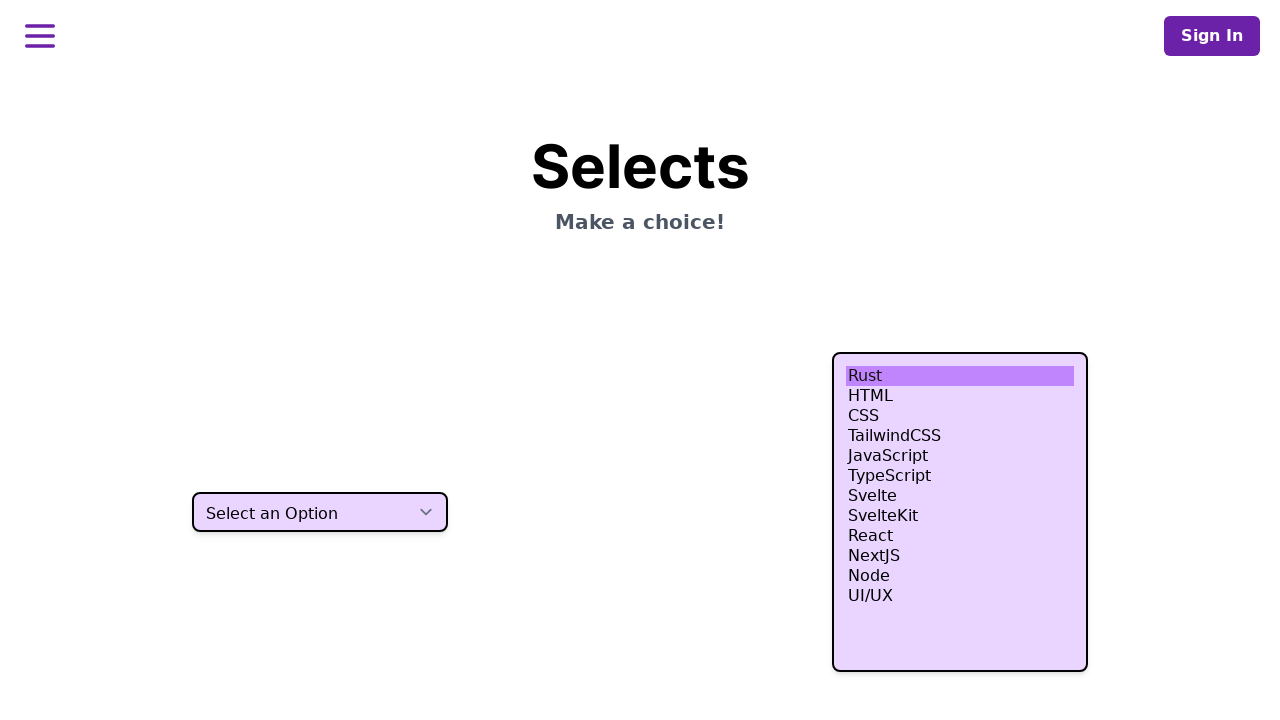

Selected 'Two' option using visible text on select.h-10
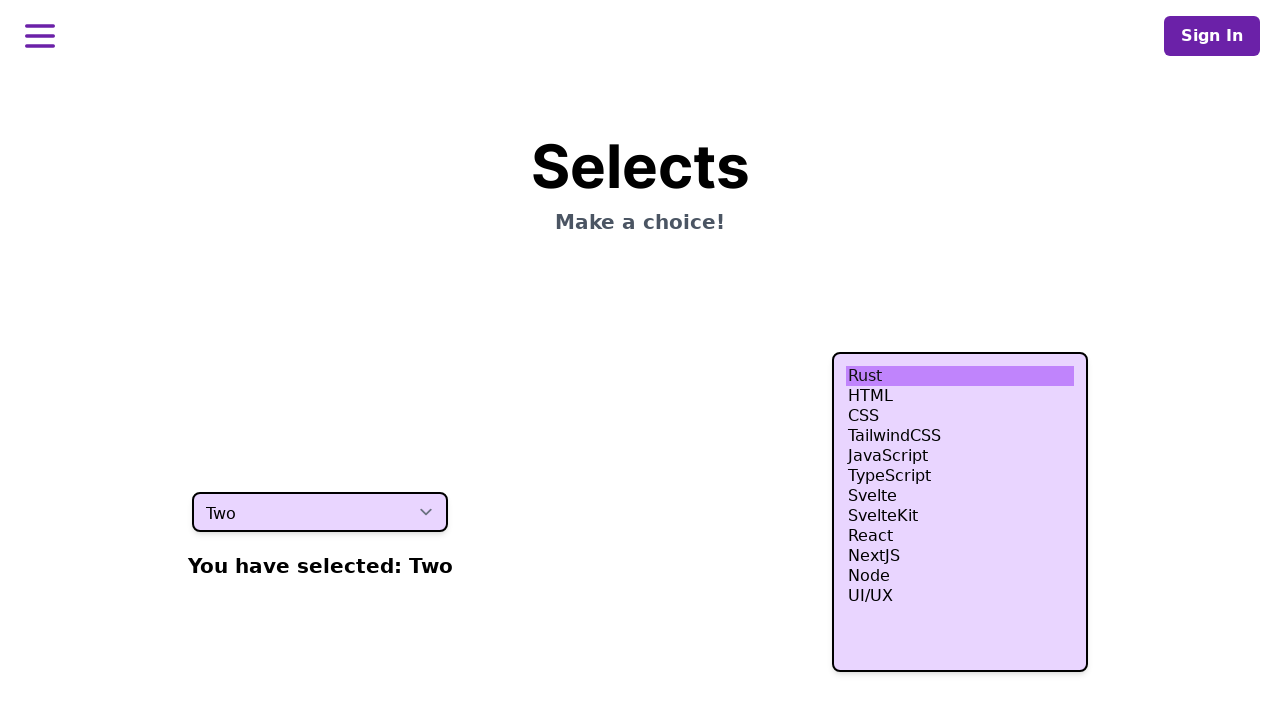

Selected option at index 3 using index method on select.h-10
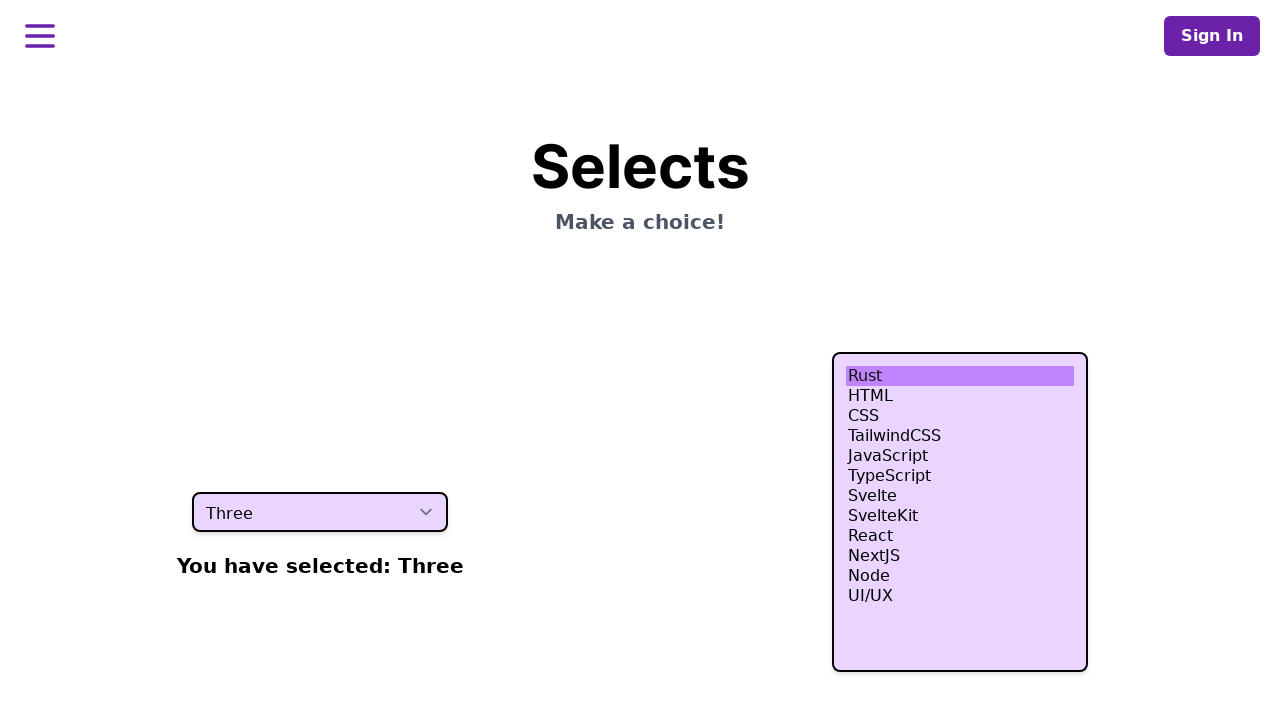

Selected option with value 'four' using value attribute on select.h-10
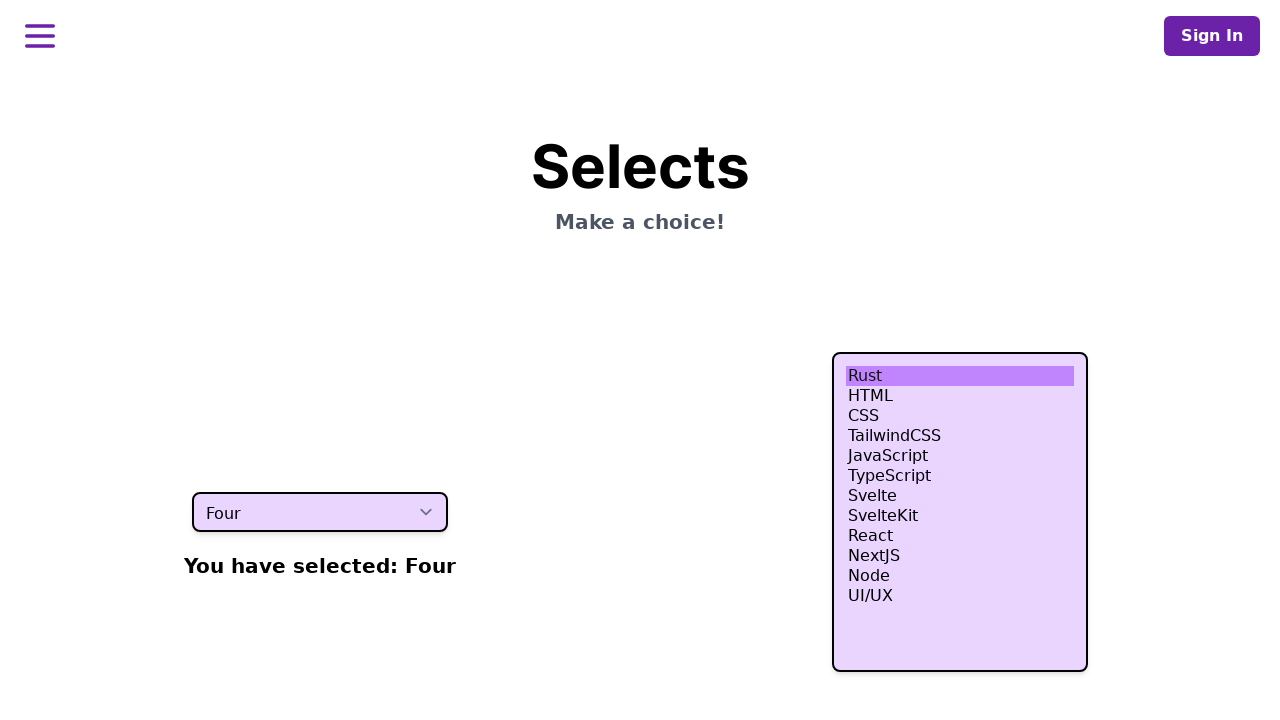

Verified dropdown element is still present and functional
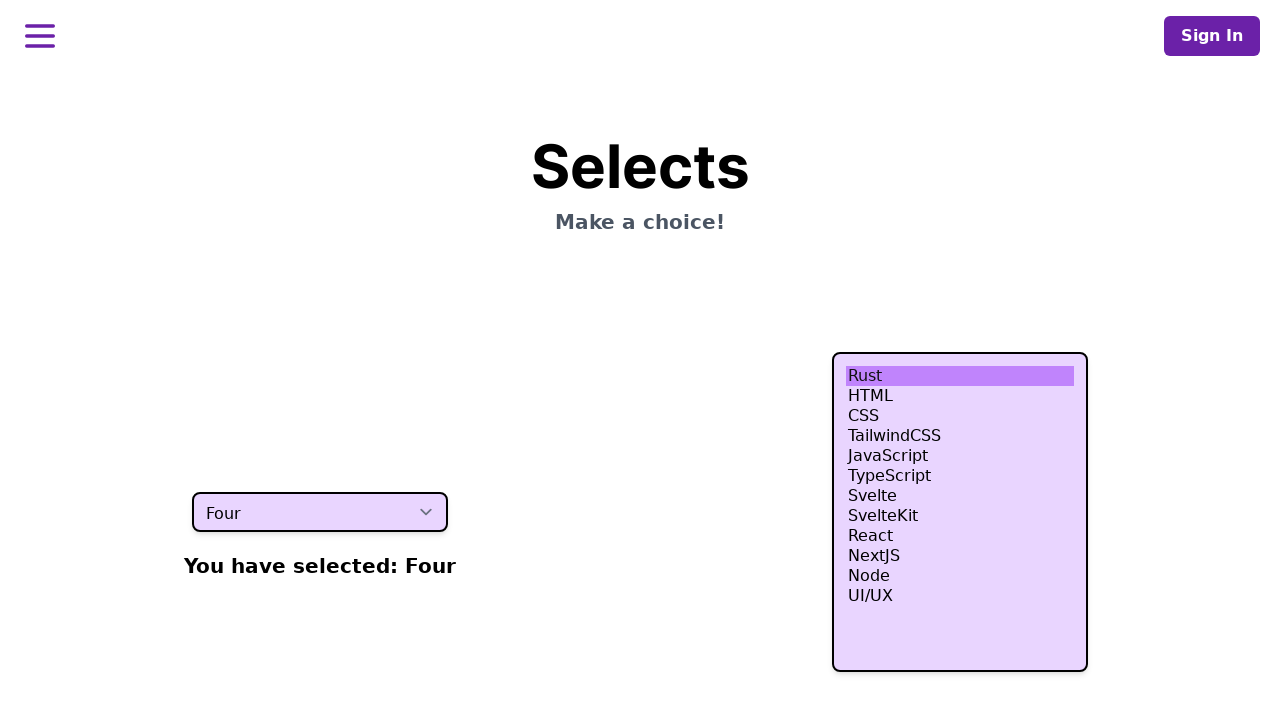

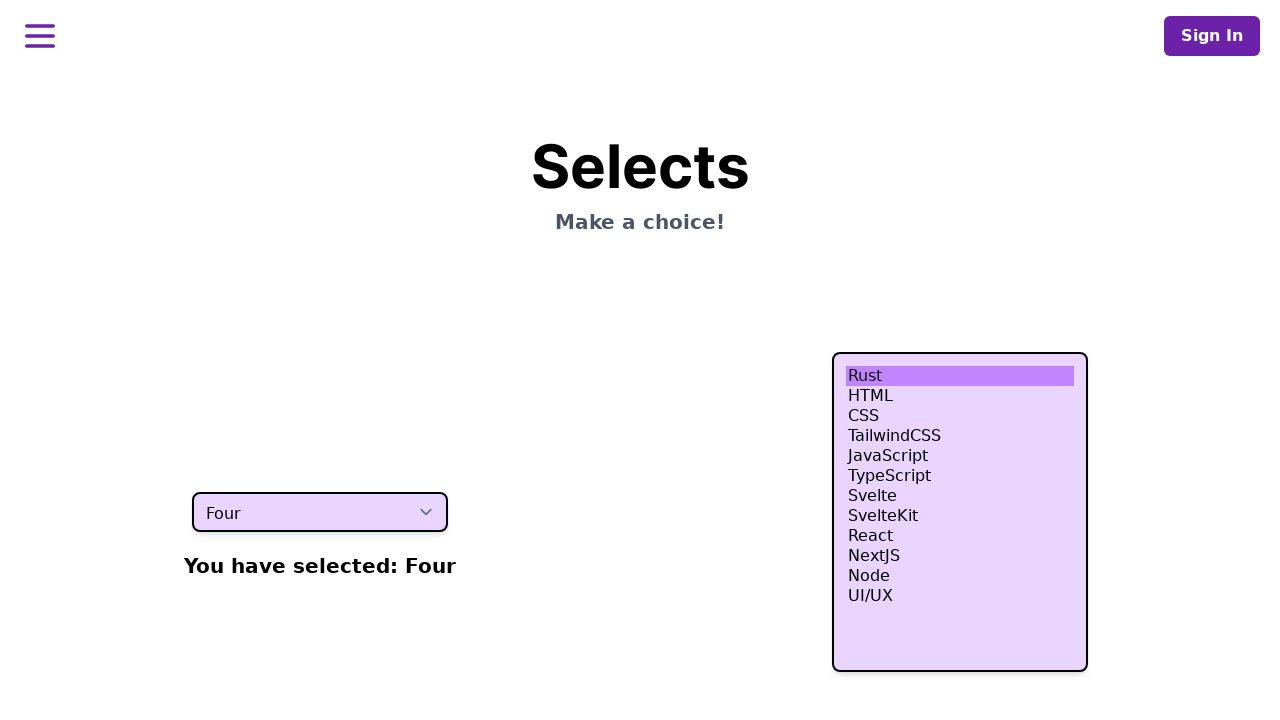